Navigates to All Courses page, then clicks on the first course and hovers over an element to display a tooltip

Starting URL: https://alchemy.hguy.co/lms

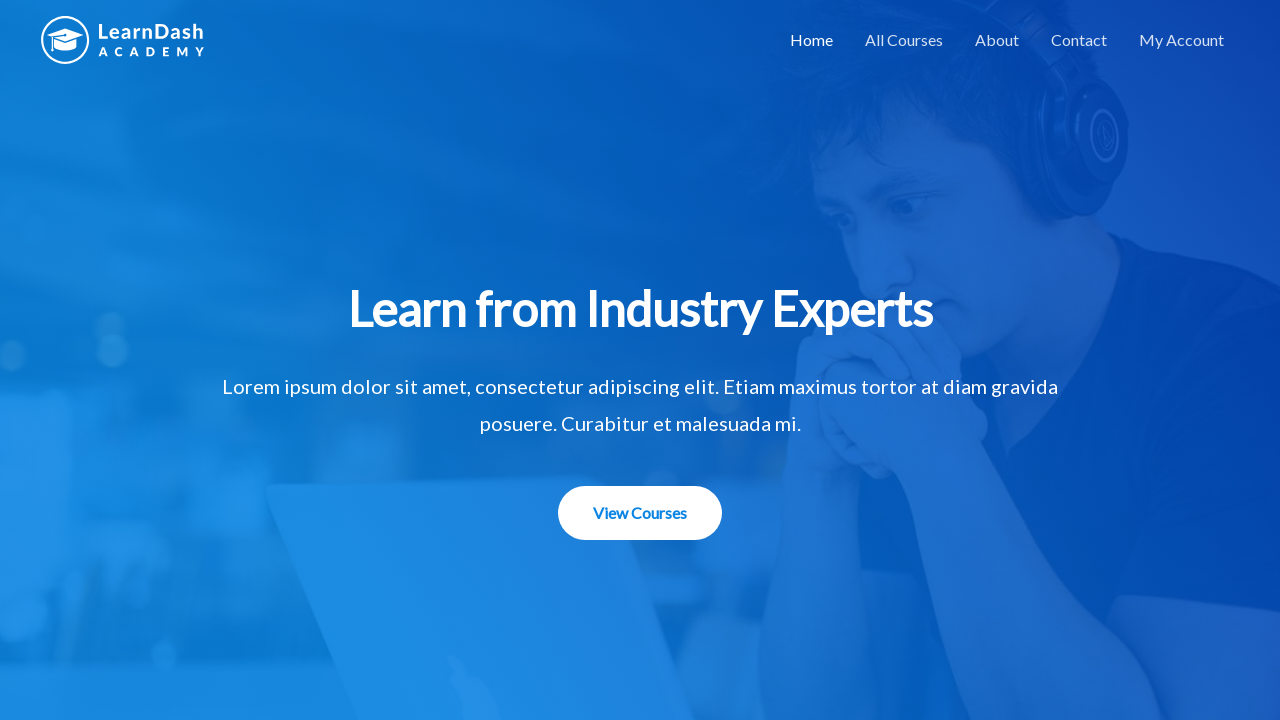

Clicked on All Courses link at (904, 40) on xpath=//a[text()='All Courses']
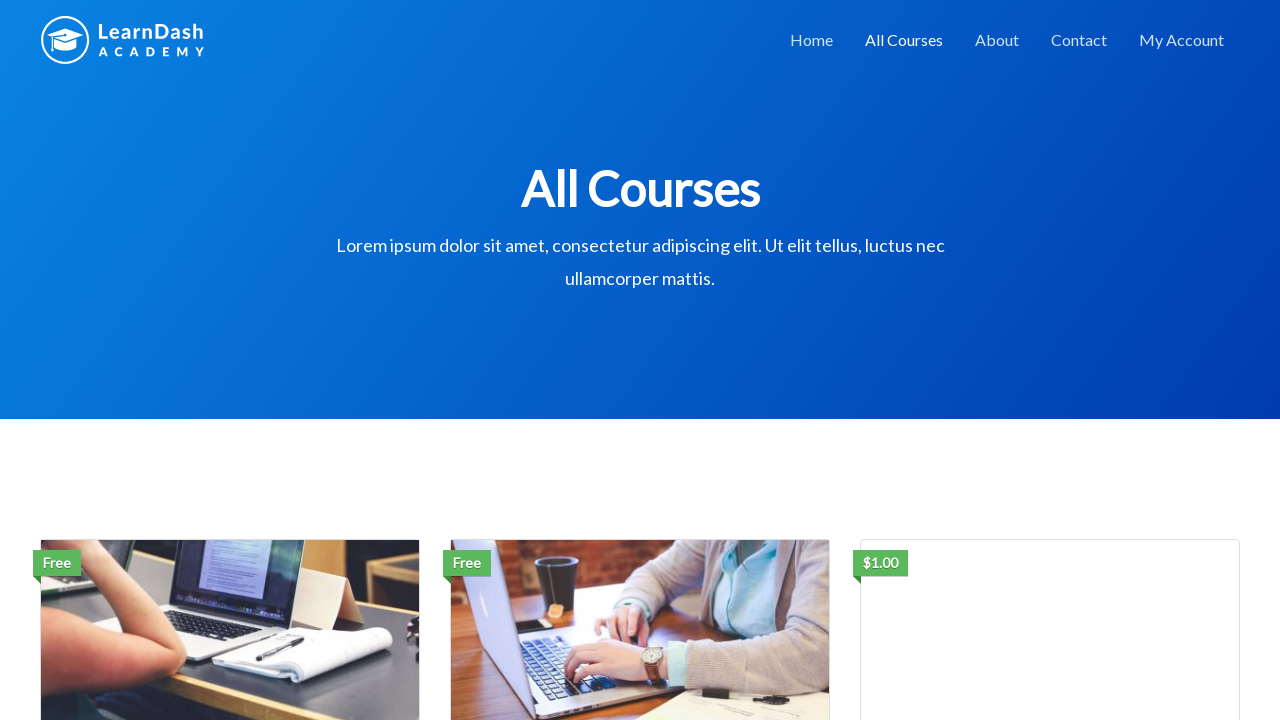

All Courses page heading loaded
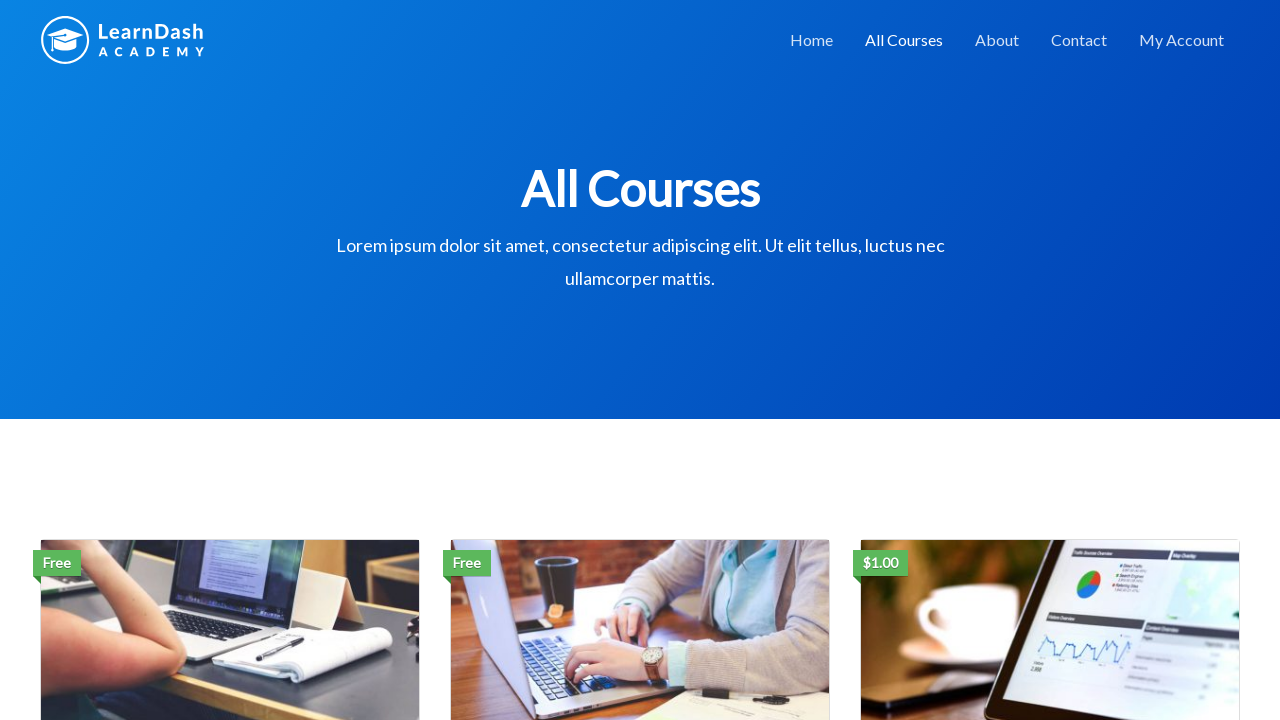

Retrieved first course name: Social Media Marketing
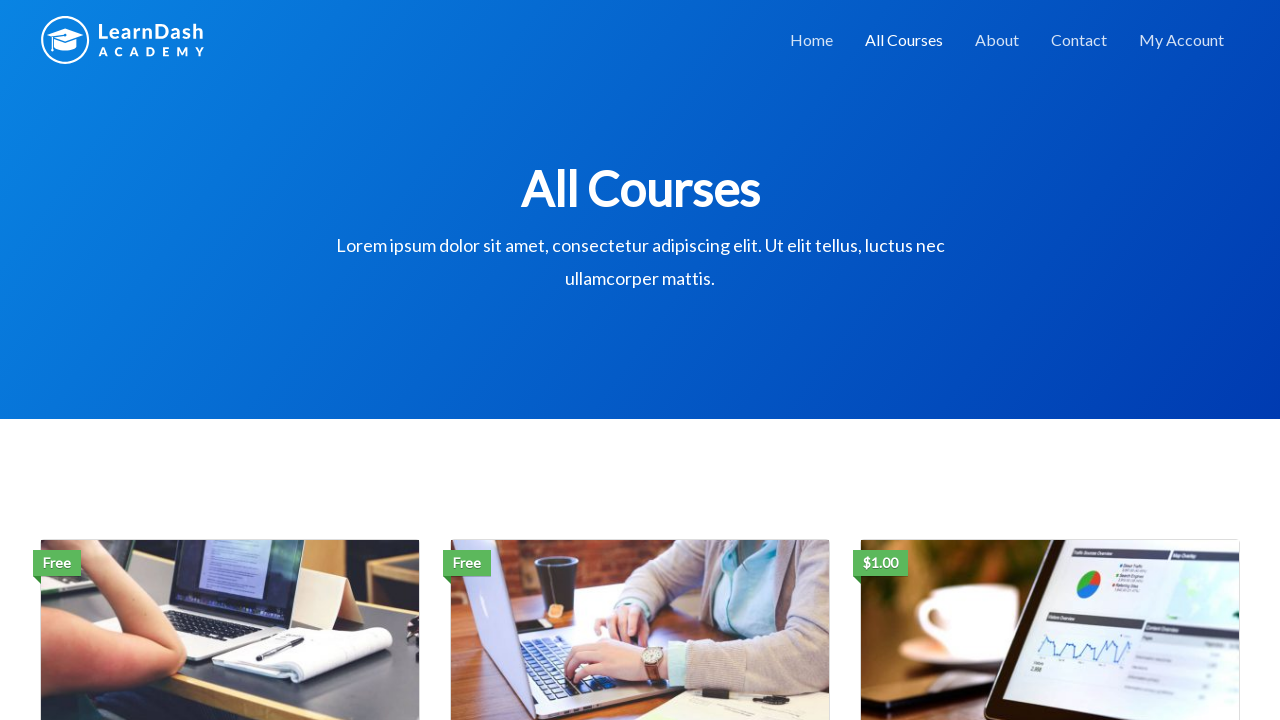

Clicked on the first course button at (230, 360) on (//a[@class='btn btn-primary'])[1]
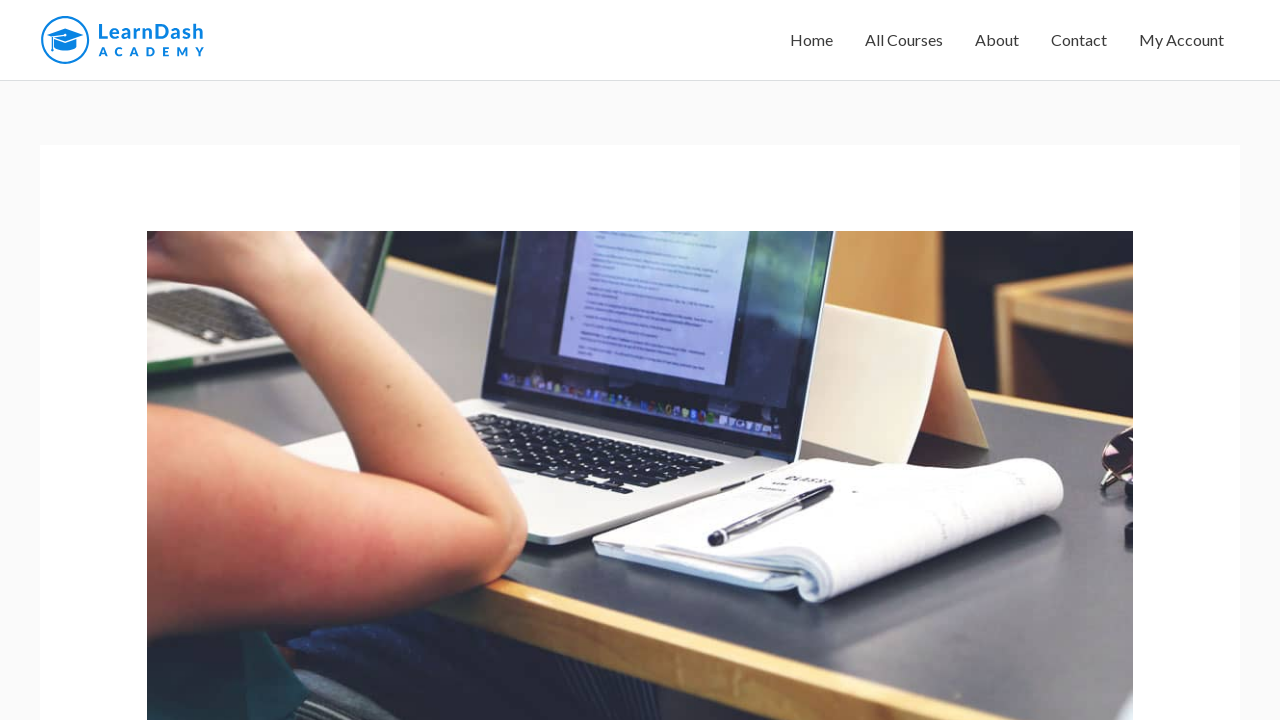

Hovered over Developing Strategy element to display tooltip at (640, 360) on (//div[@data-ld-tooltip])[1]
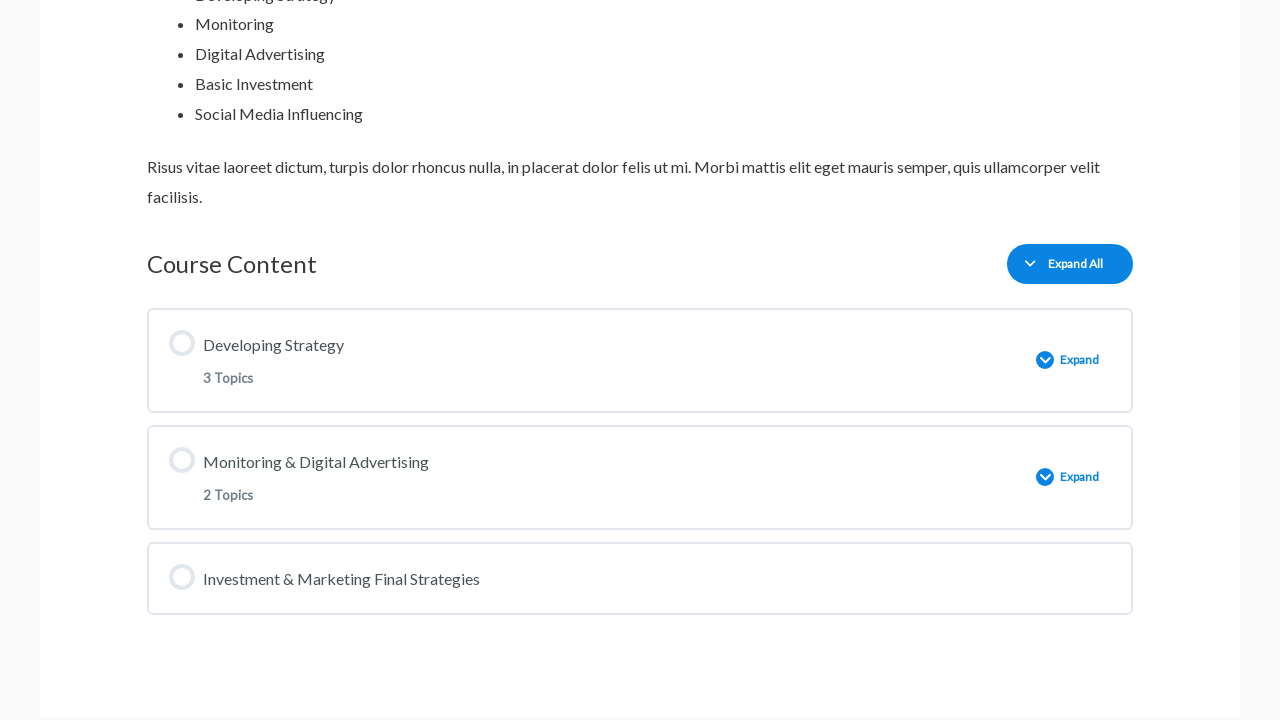

Retrieved tooltip text: You don't currently have access to this content
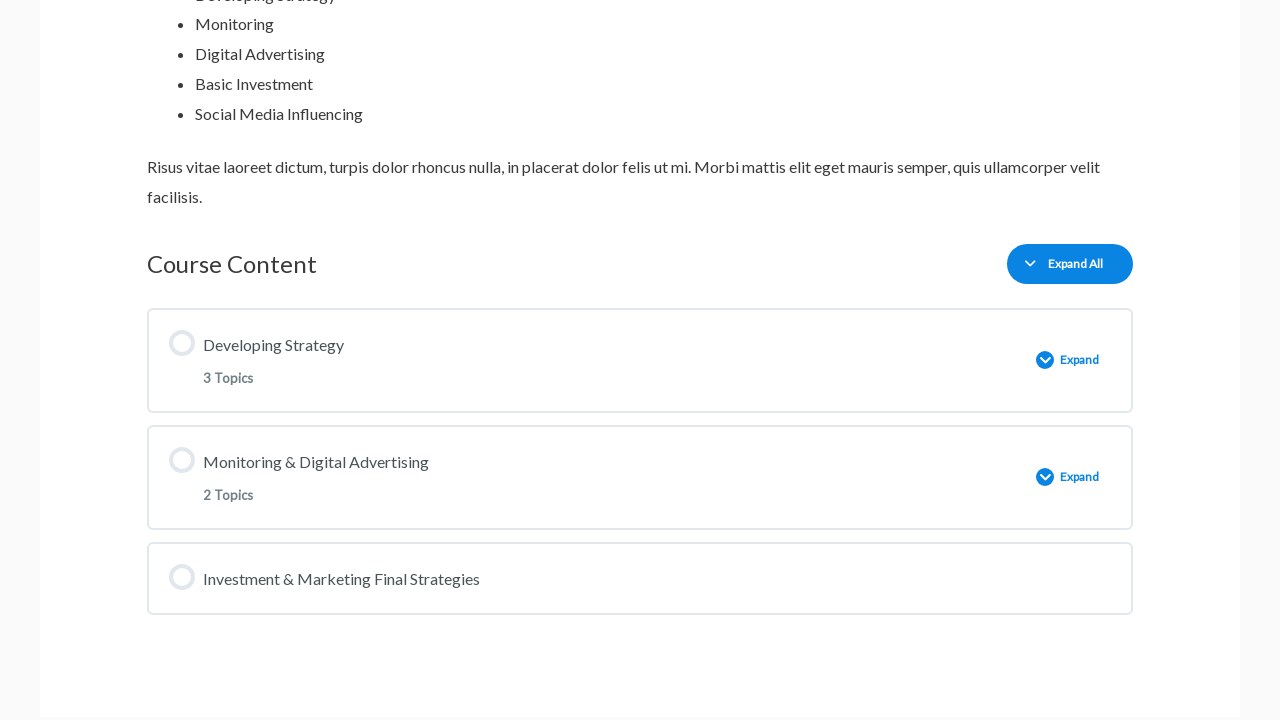

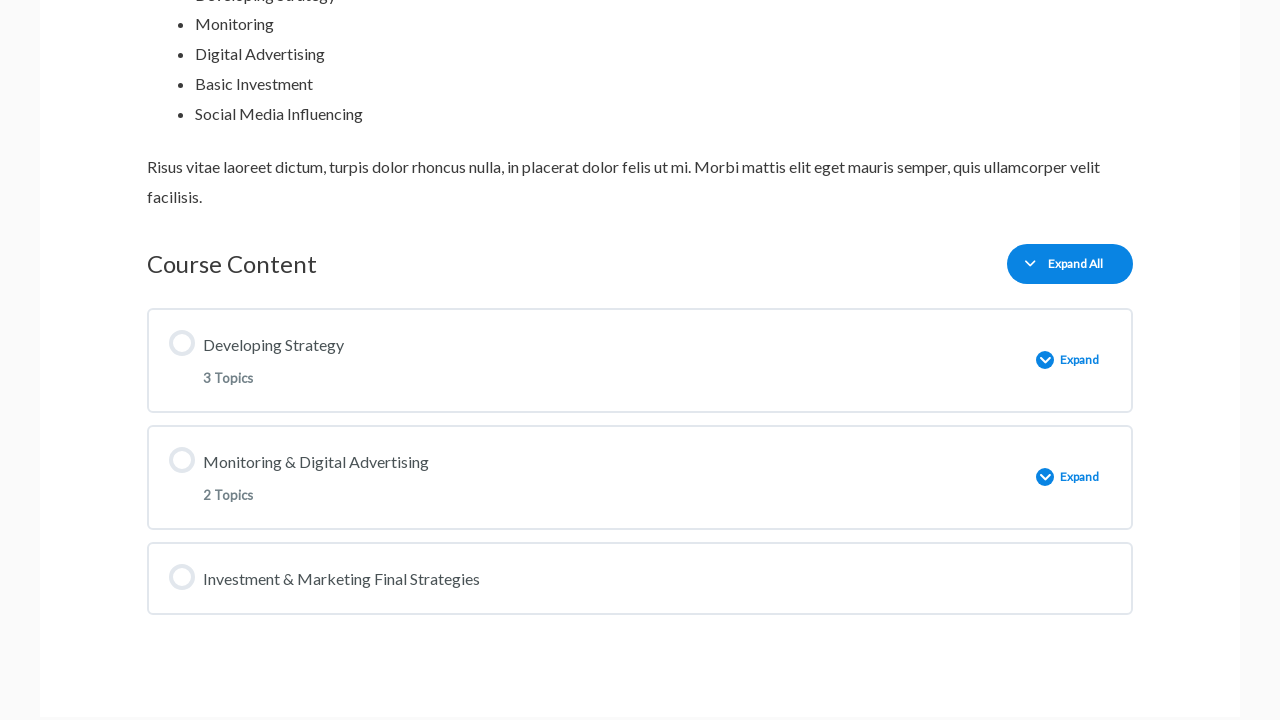